Tests the Sauce Demo login page validation by using keyboard navigation to submit an empty form and verifying the error message is displayed

Starting URL: https://www.saucedemo.com/

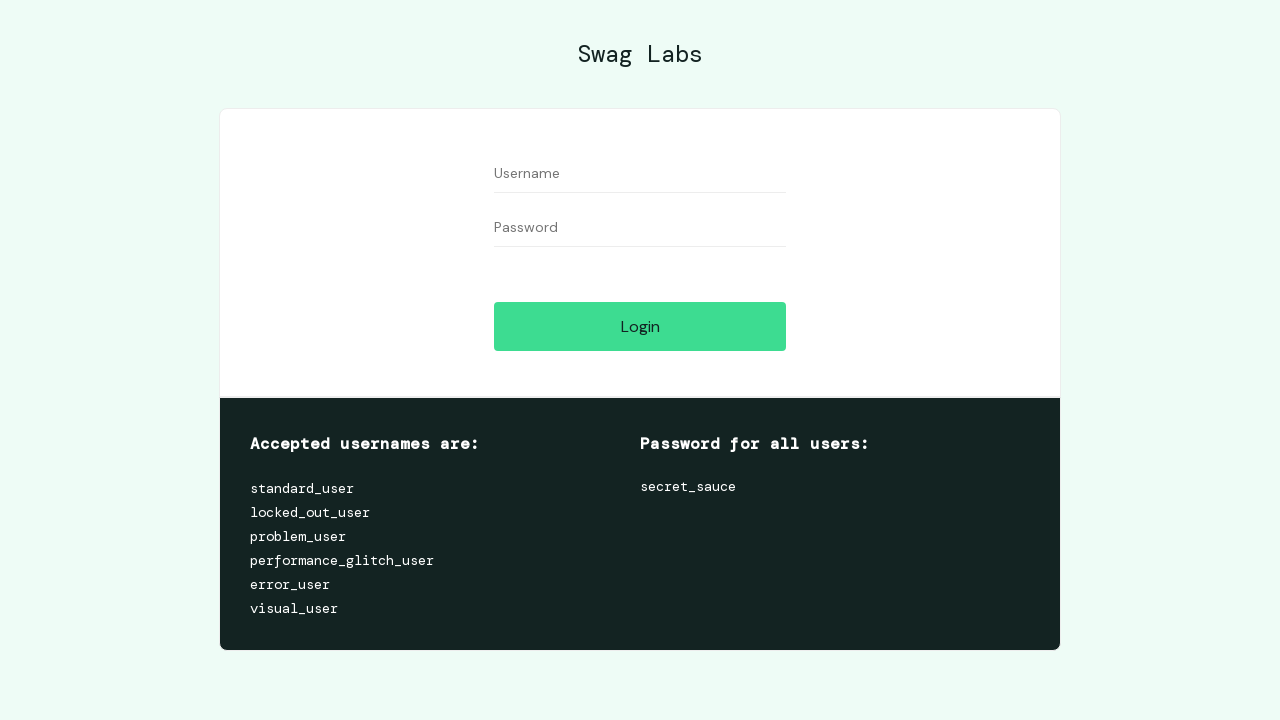

Pressed ArrowDown key to navigate on login page
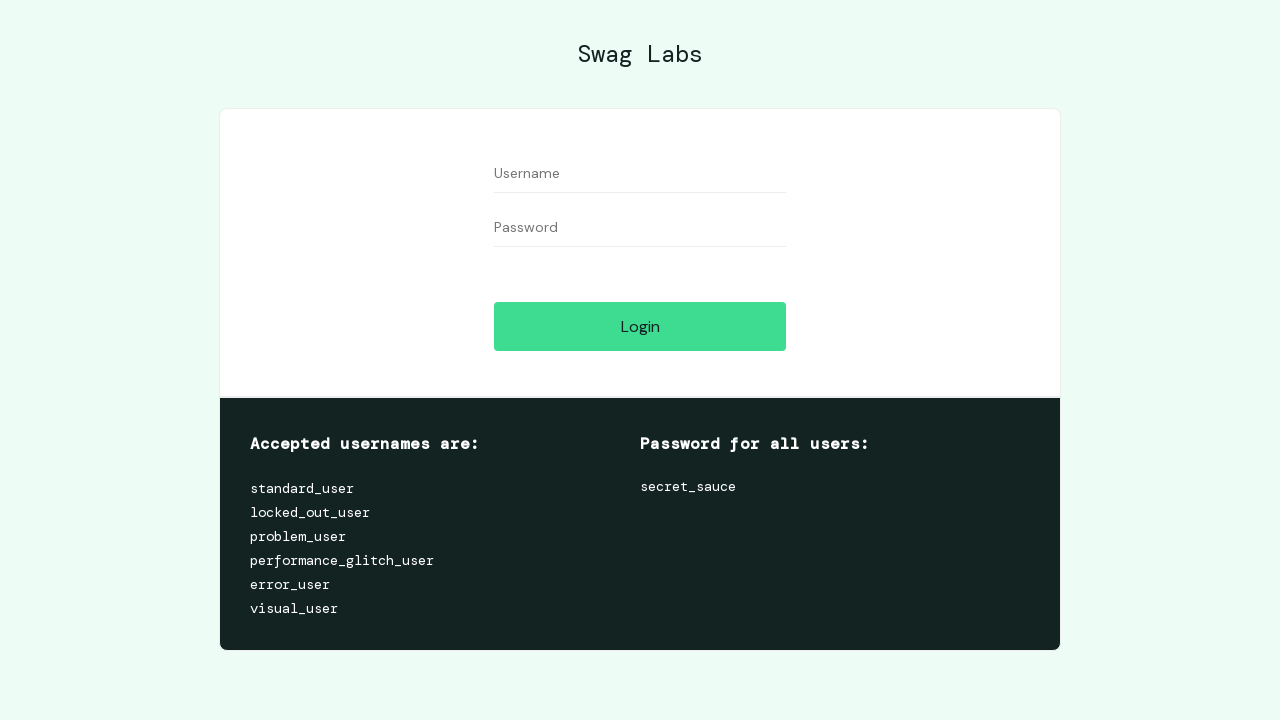

Pressed Tab key to navigate to next form element
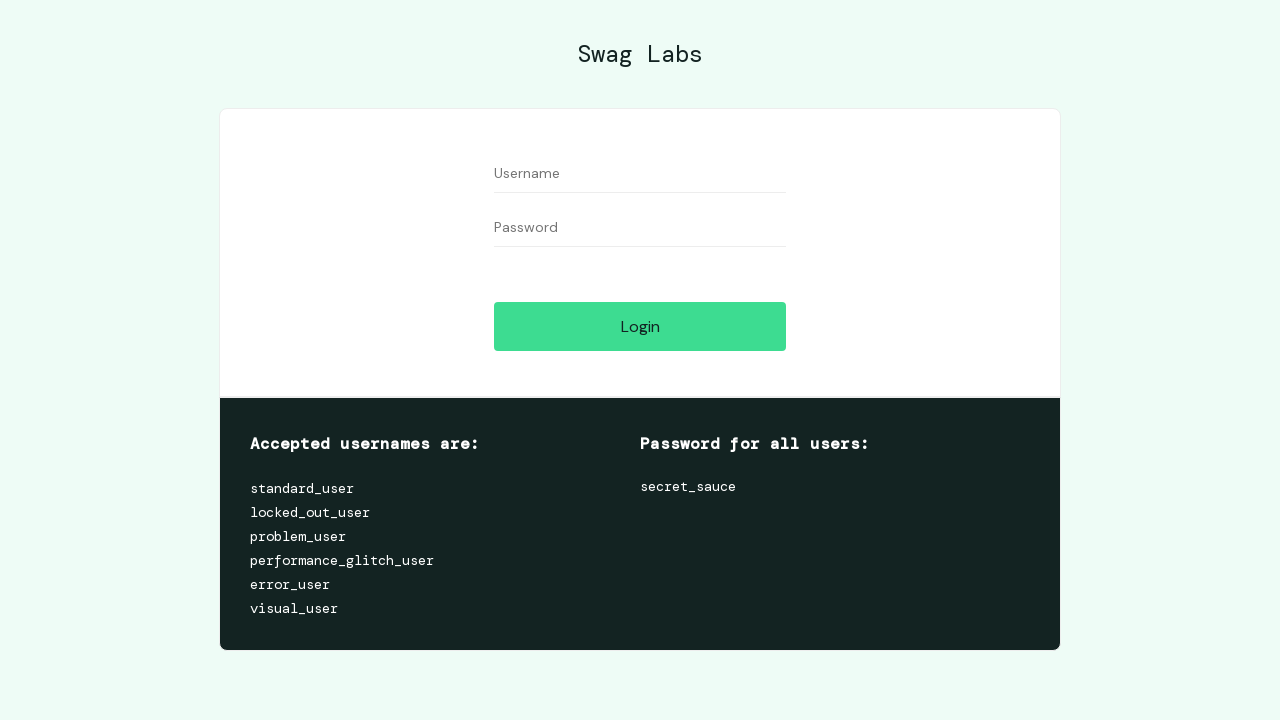

Pressed Tab key to navigate to next form element
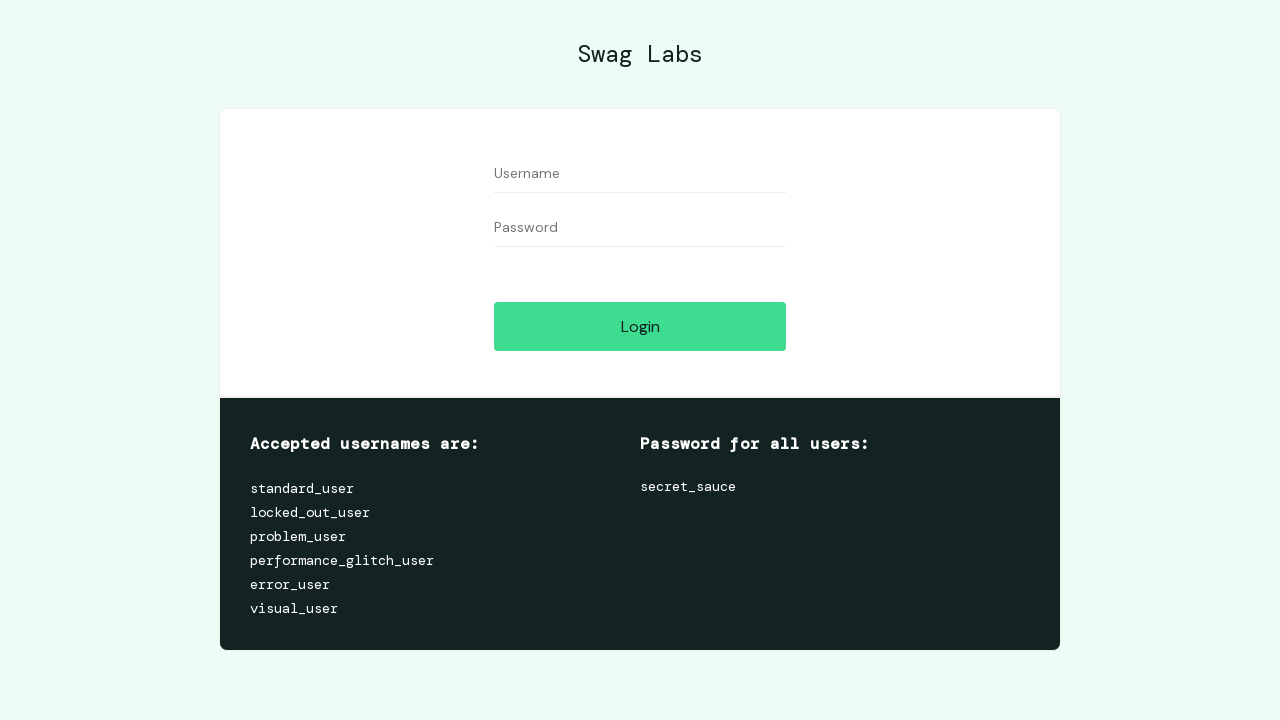

Pressed Tab key to navigate to login button
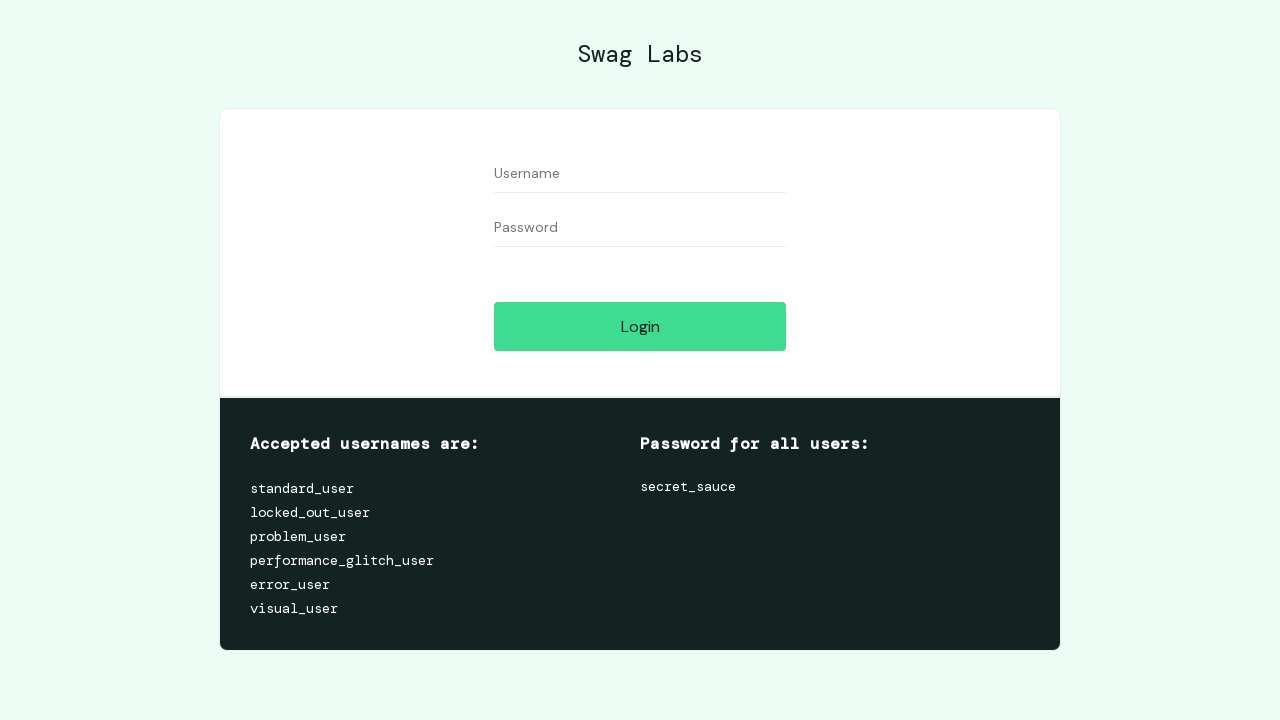

Pressed Enter to submit empty login form via keyboard
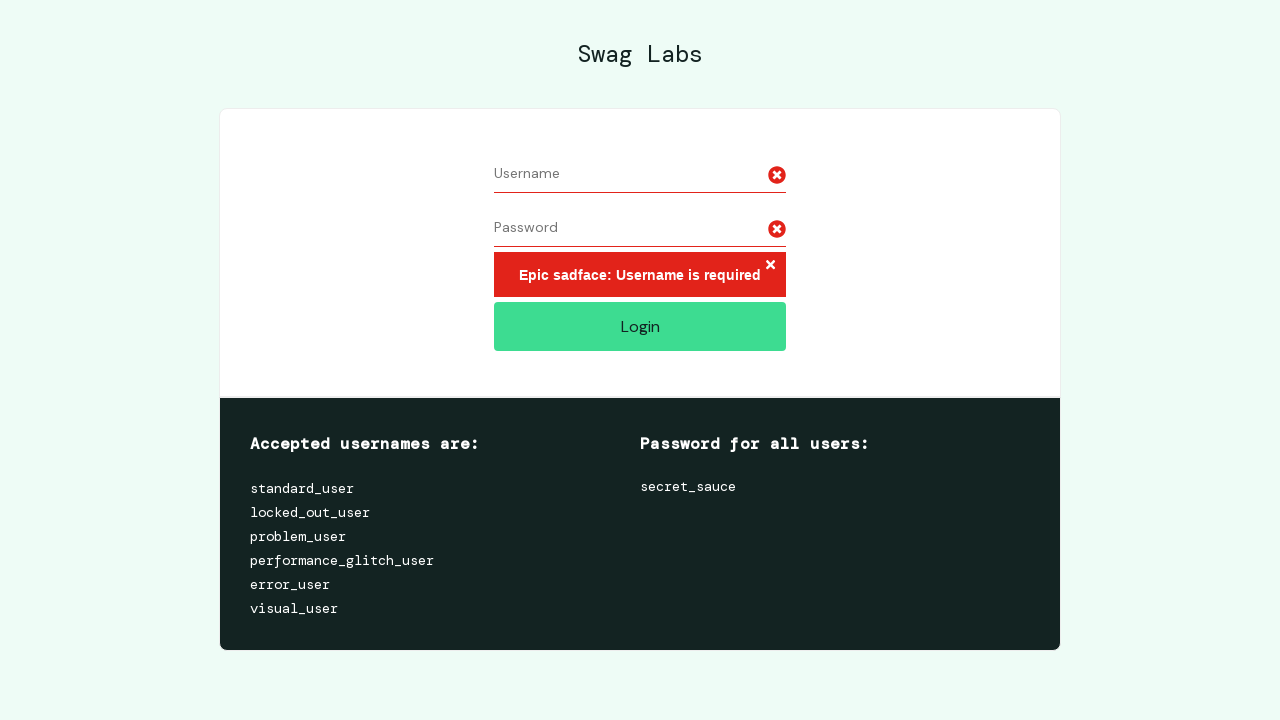

Error message element loaded after form submission
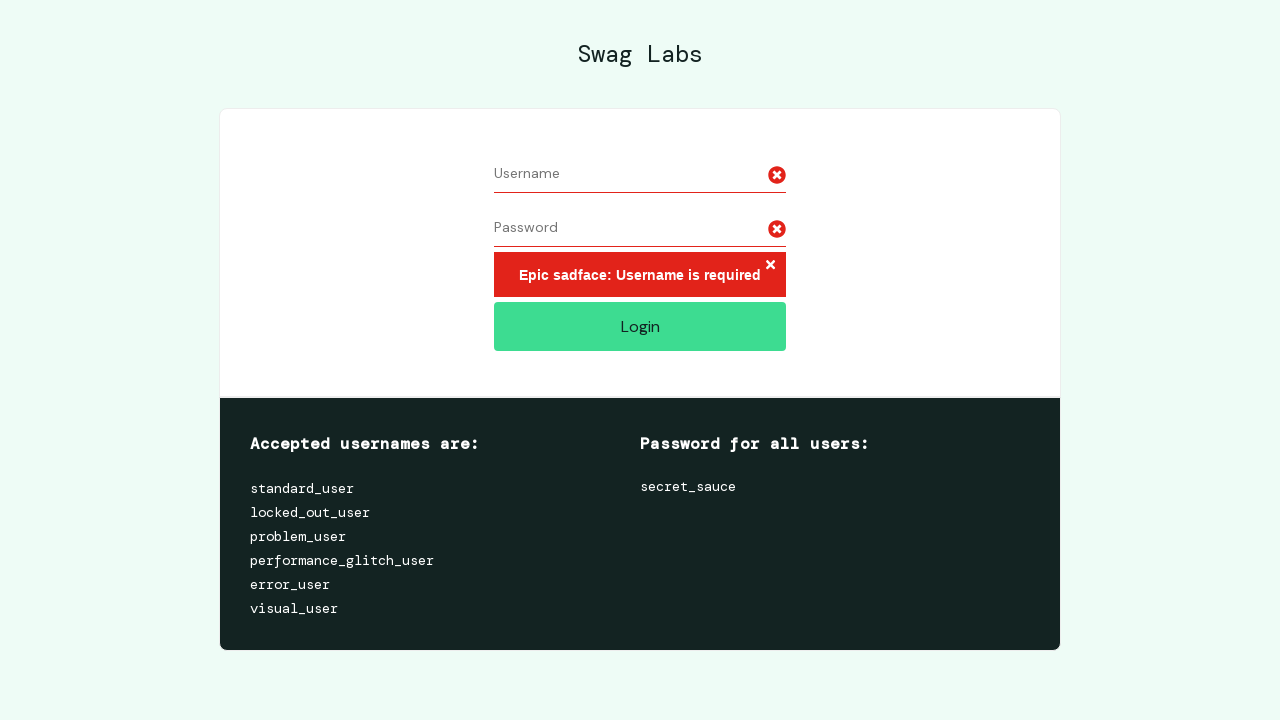

Retrieved error message text: Epic sadface: Username is required
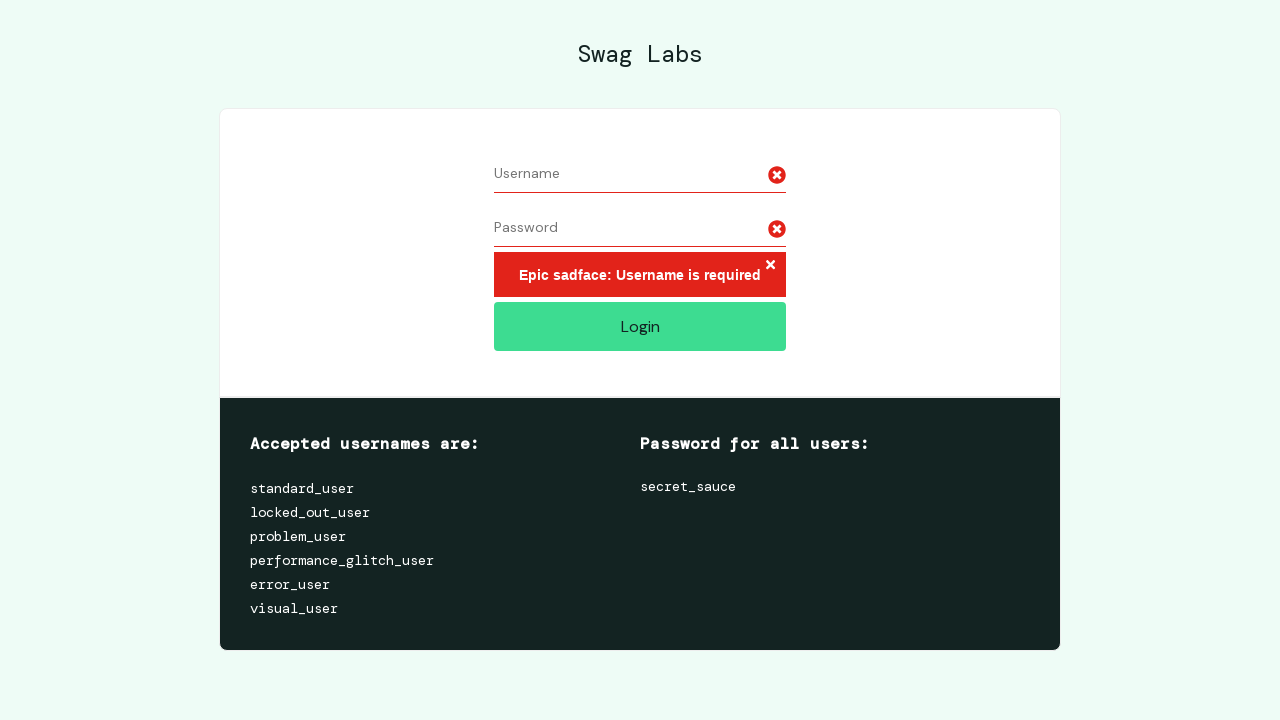

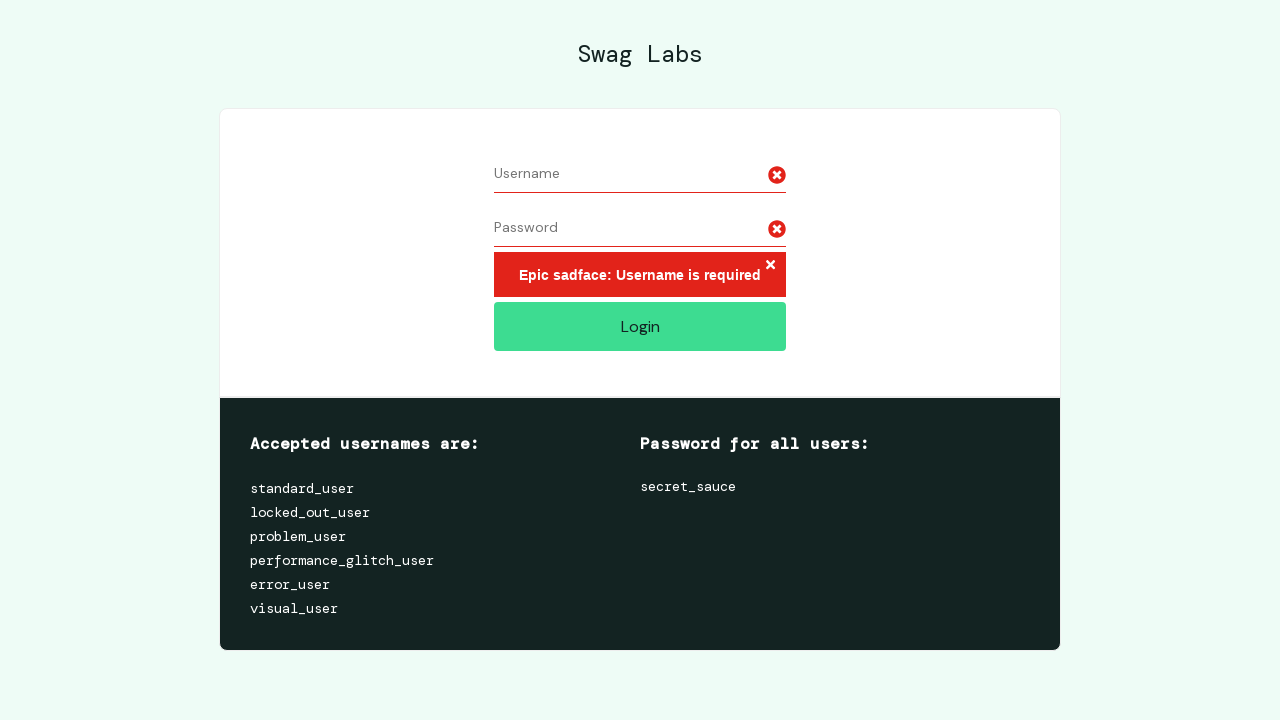